Tests dynamically loaded page elements by clicking through to an example page, triggering dynamic loading, and verifying the loaded content

Starting URL: https://the-internet.herokuapp.com/

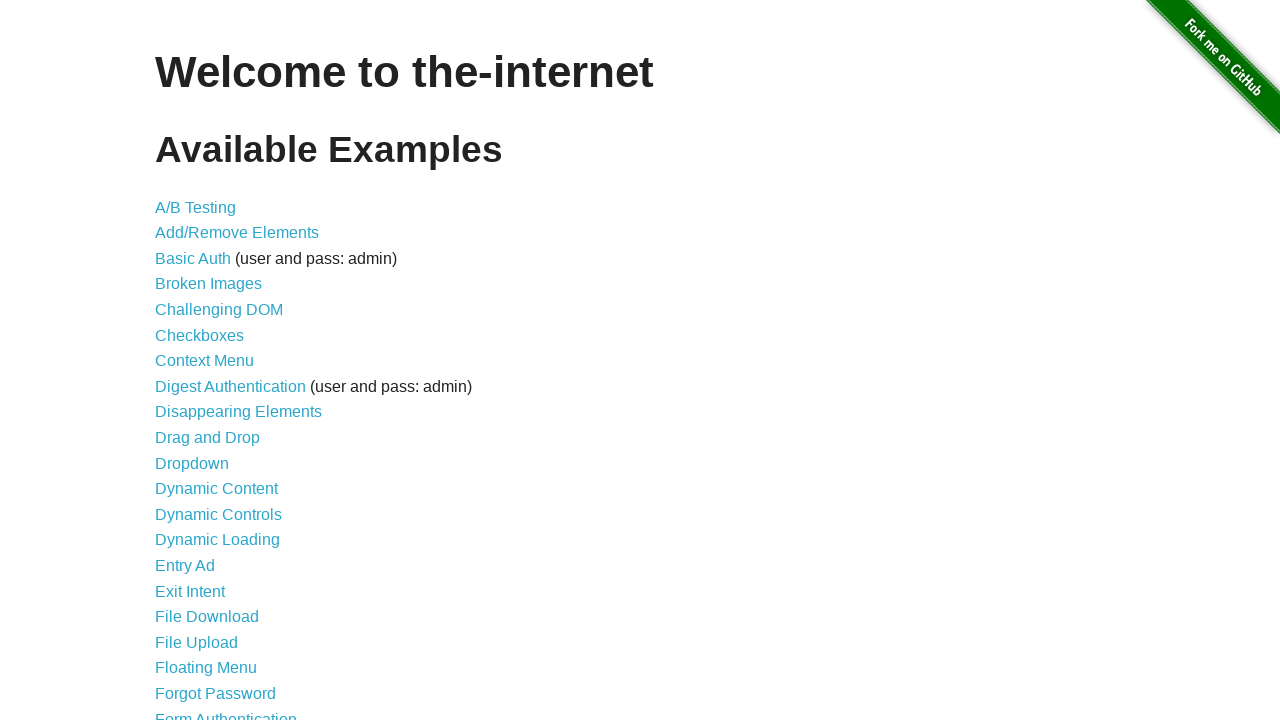

Clicked on Dynamic Loading link at (218, 540) on internal:role=link[name="Dynamic Loading"i]
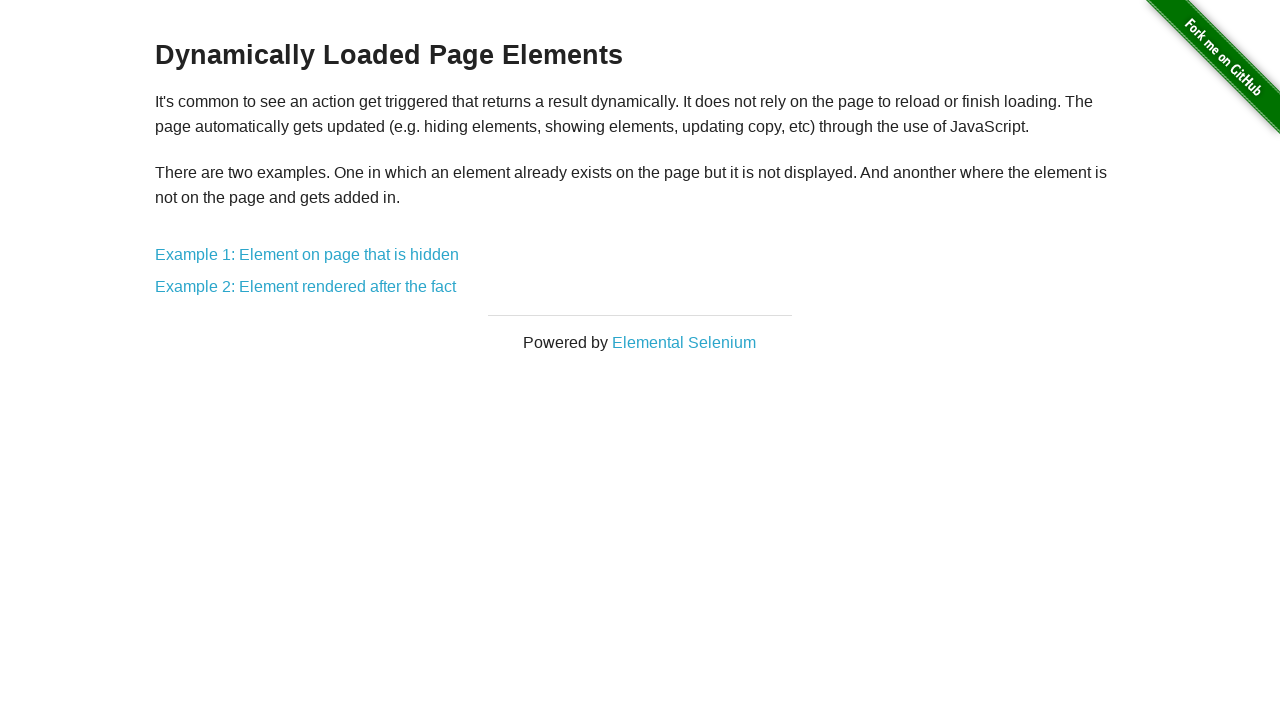

Clicked on Dynamically Loaded Page heading at (640, 56) on internal:role=heading[name="Dynamically Loaded Page"i]
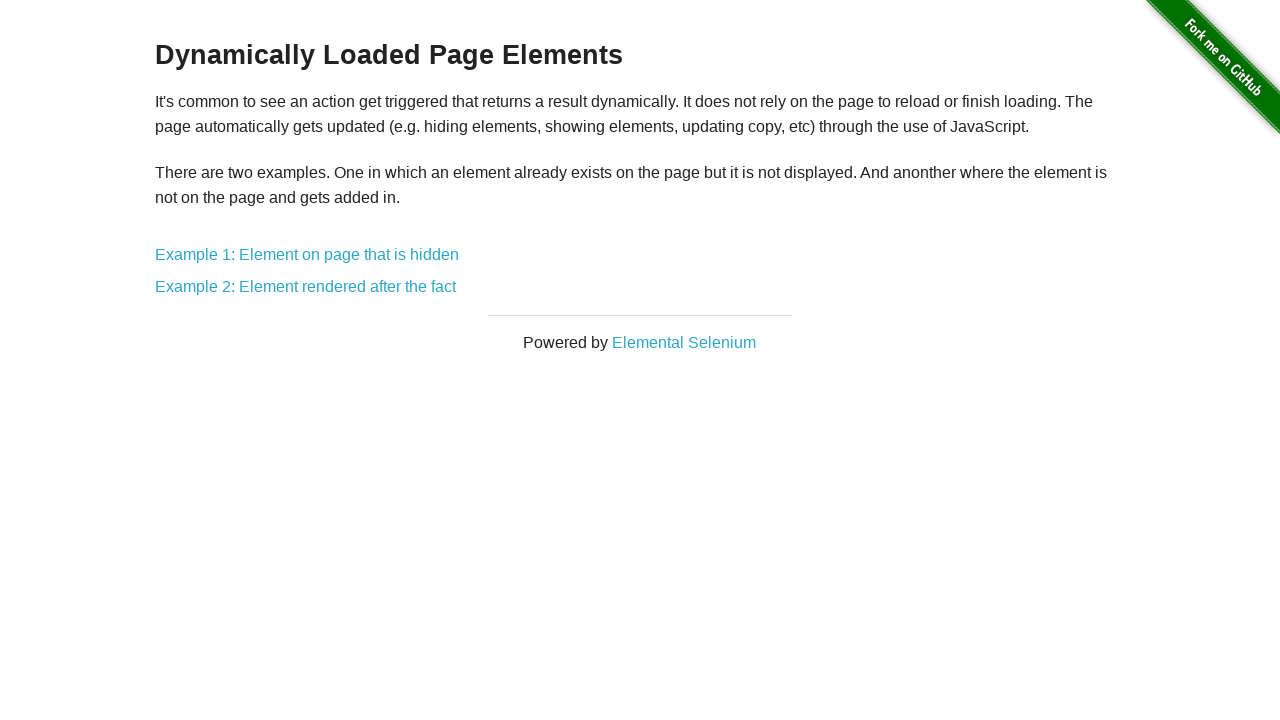

Clicked on Example 1: Element on page link at (307, 255) on internal:role=link[name="Example 1: Element on page"i]
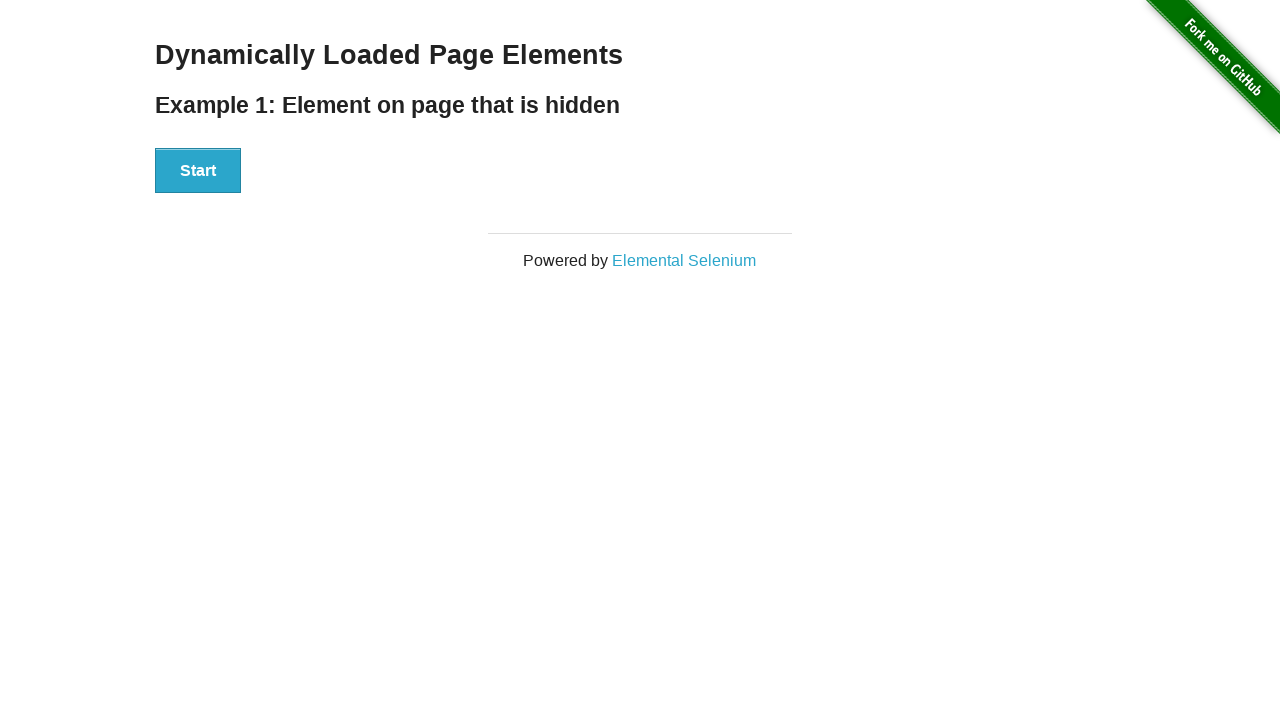

Clicked Start button to trigger dynamic loading at (198, 171) on internal:role=button[name="Start"i]
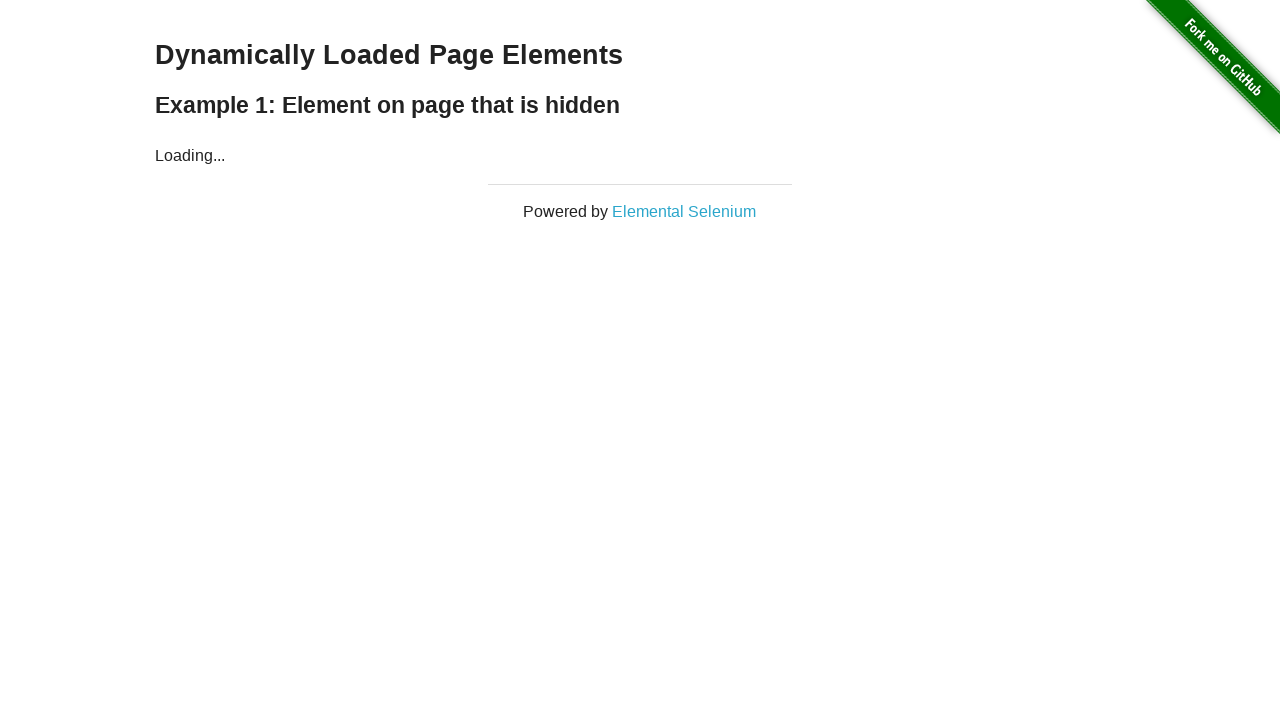

Dynamically loaded content appeared - finish element is visible
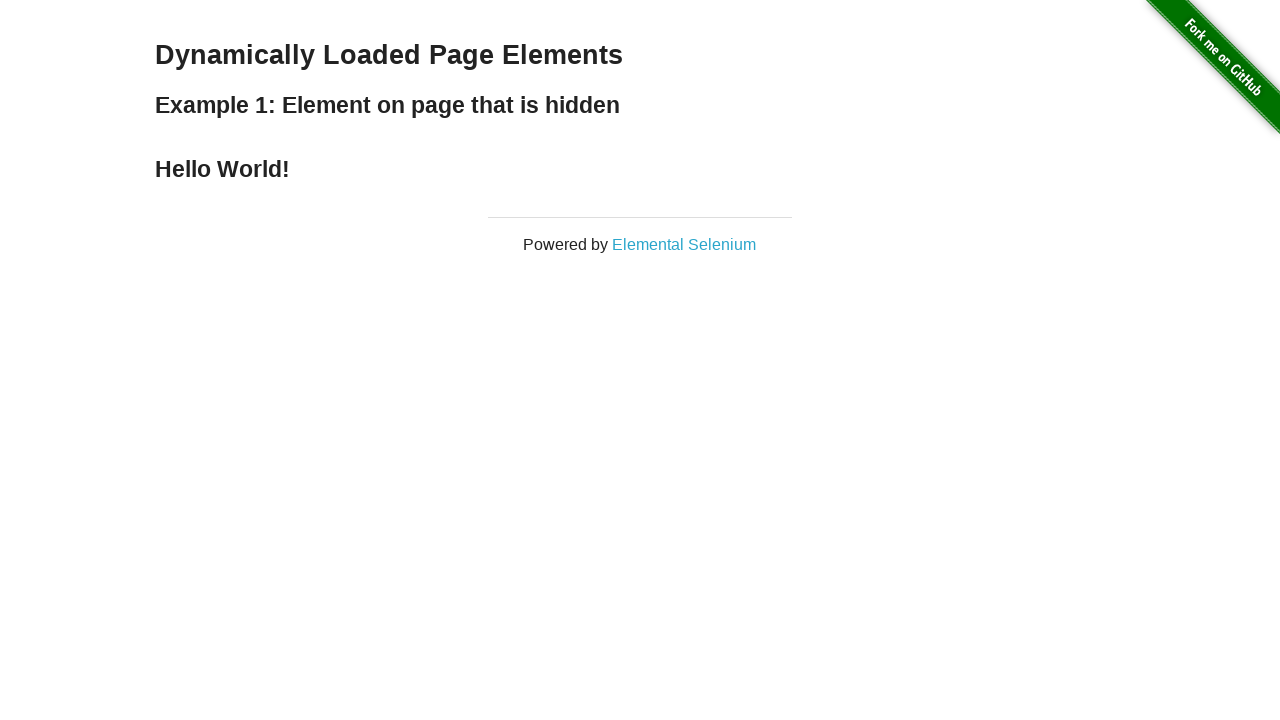

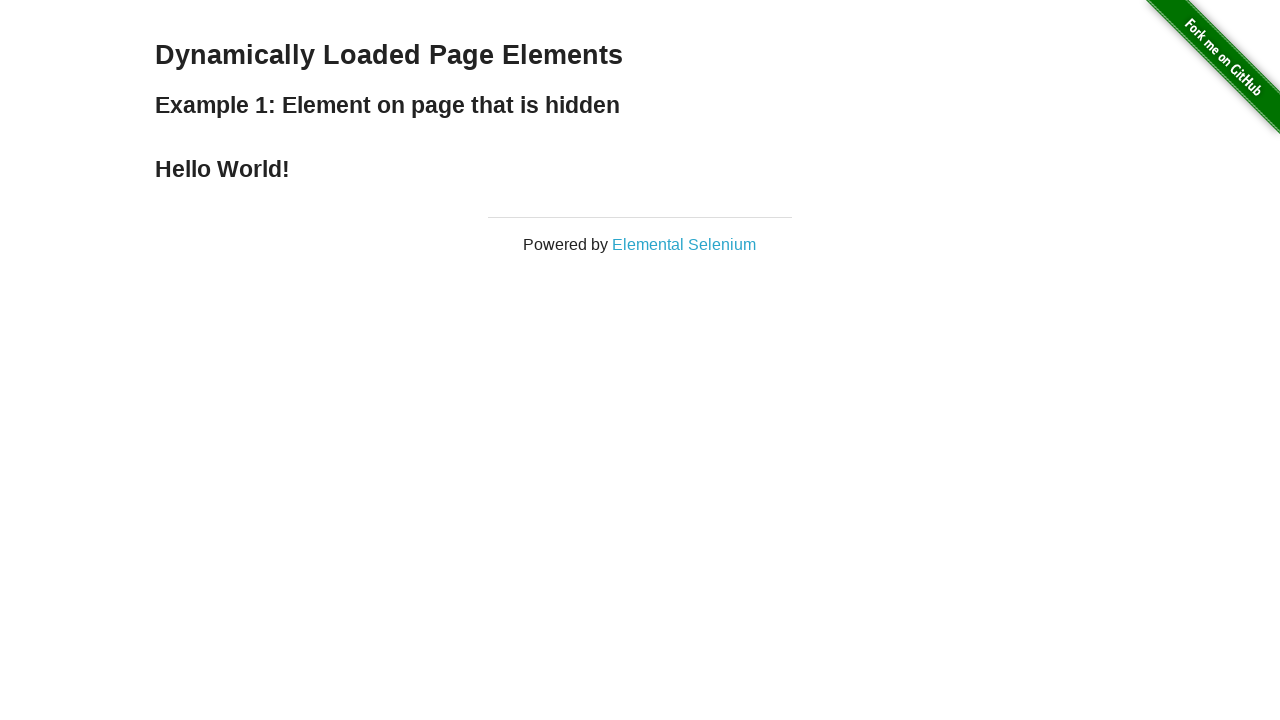